Tests the case inversion functionality which swaps uppercase and lowercase letters

Starting URL: https://www.artlebedev.ru/case/

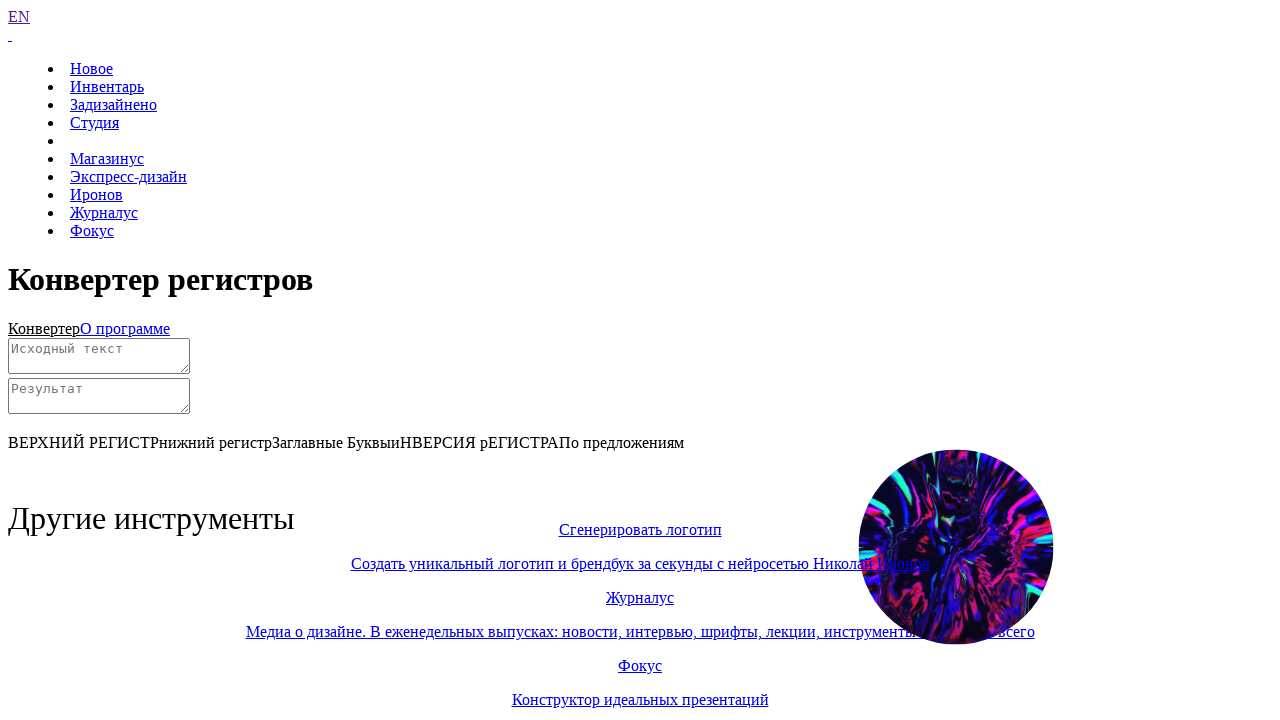

Navigated to case inversion tool at https://www.artlebedev.ru/case/
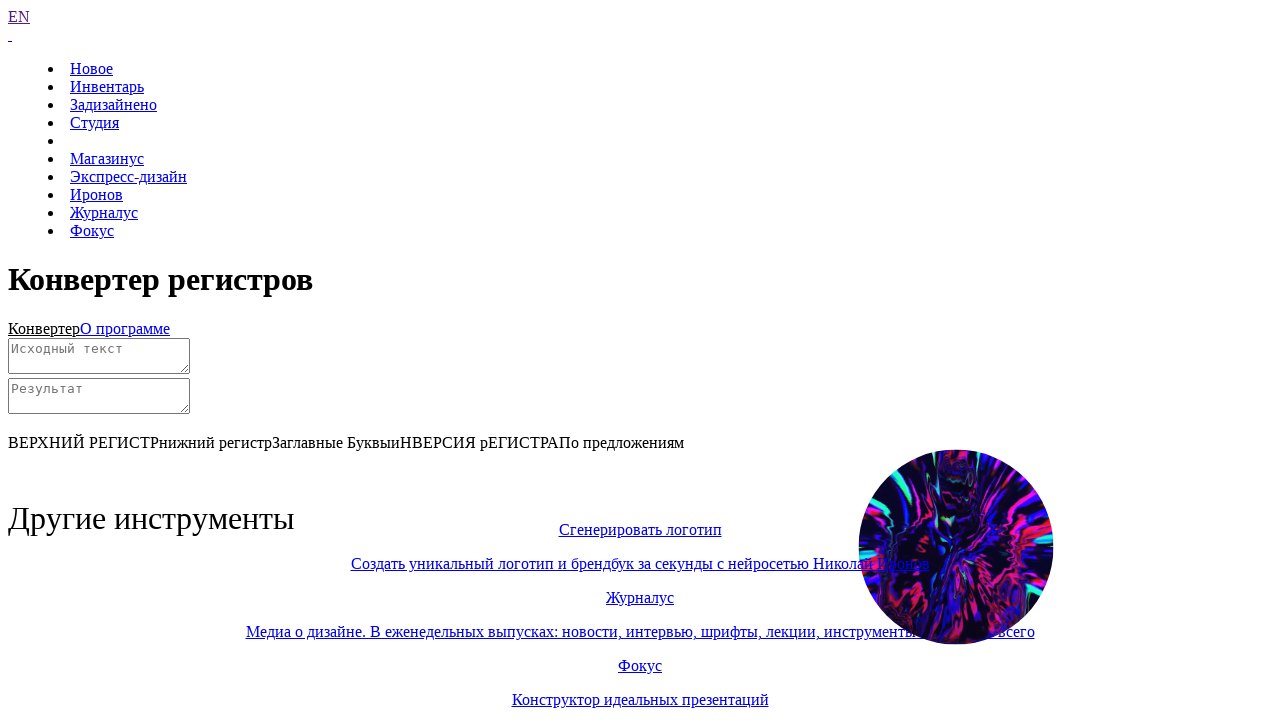

Scrolled down to view the converter
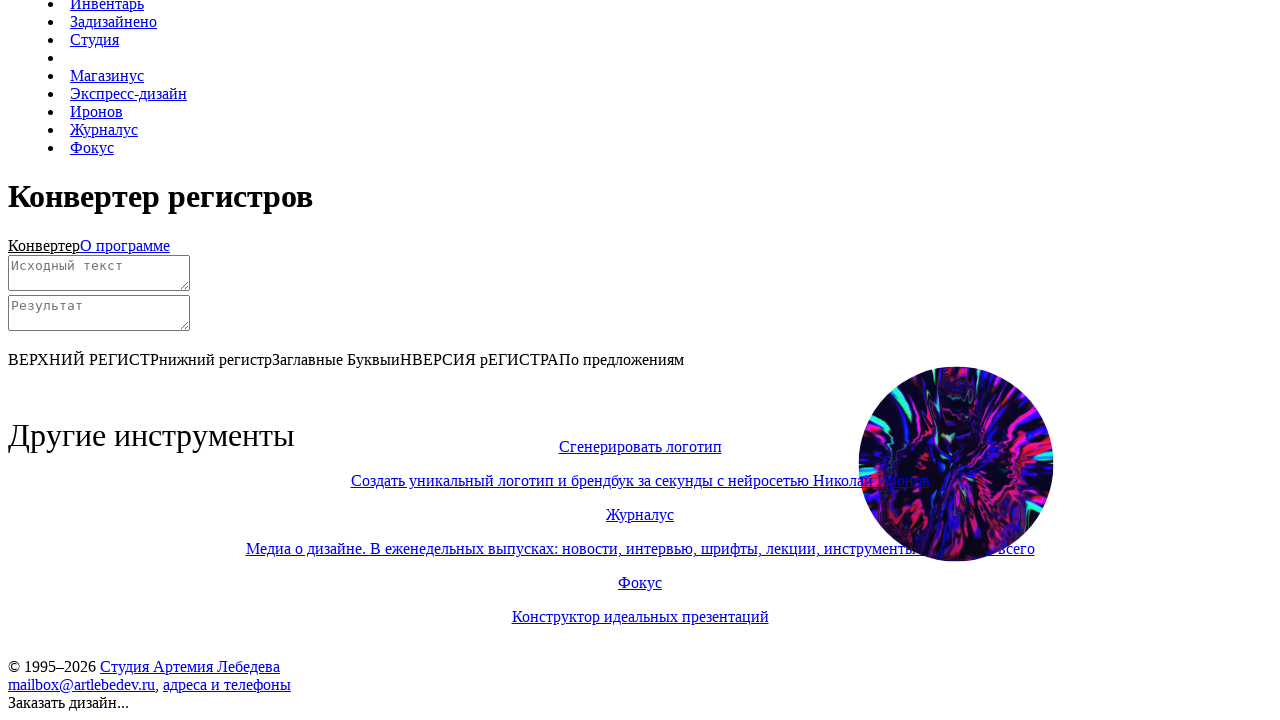

Clicked on case inversion mode button at (475, 359) on text=иНВЕРСИЯ рЕГИСТРА
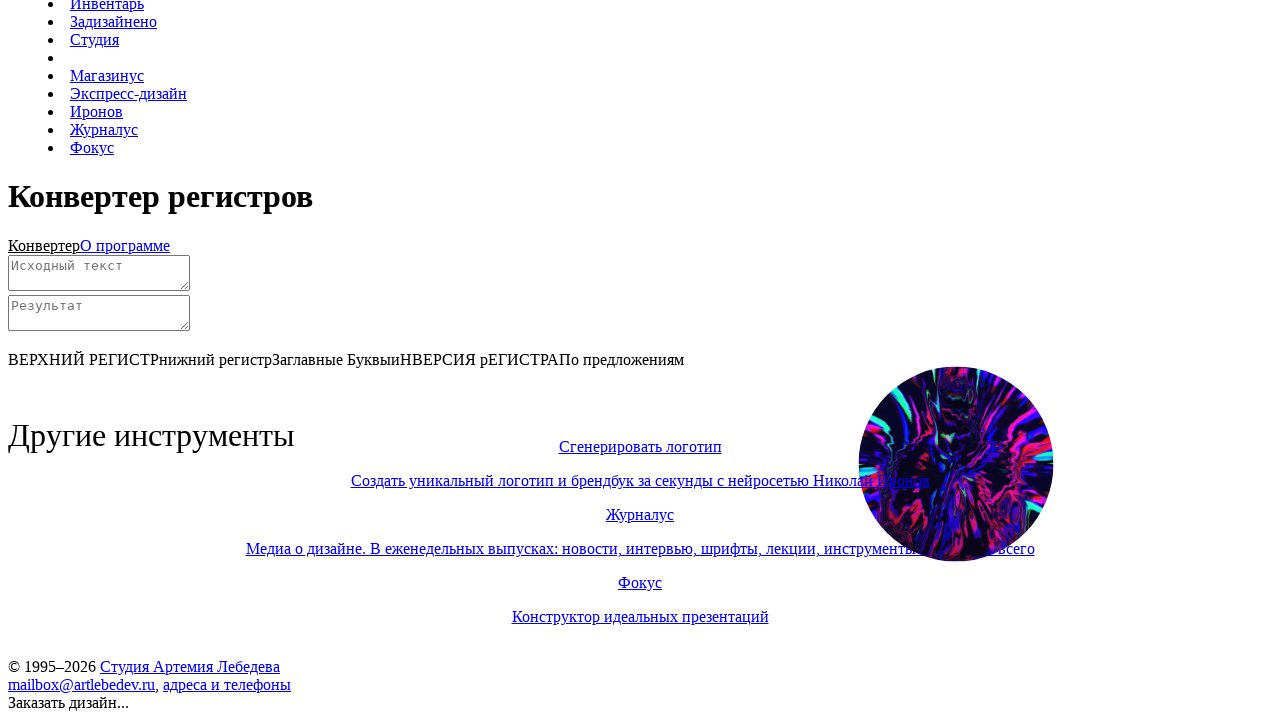

Filled source field with test case: 'Hello World' on #source
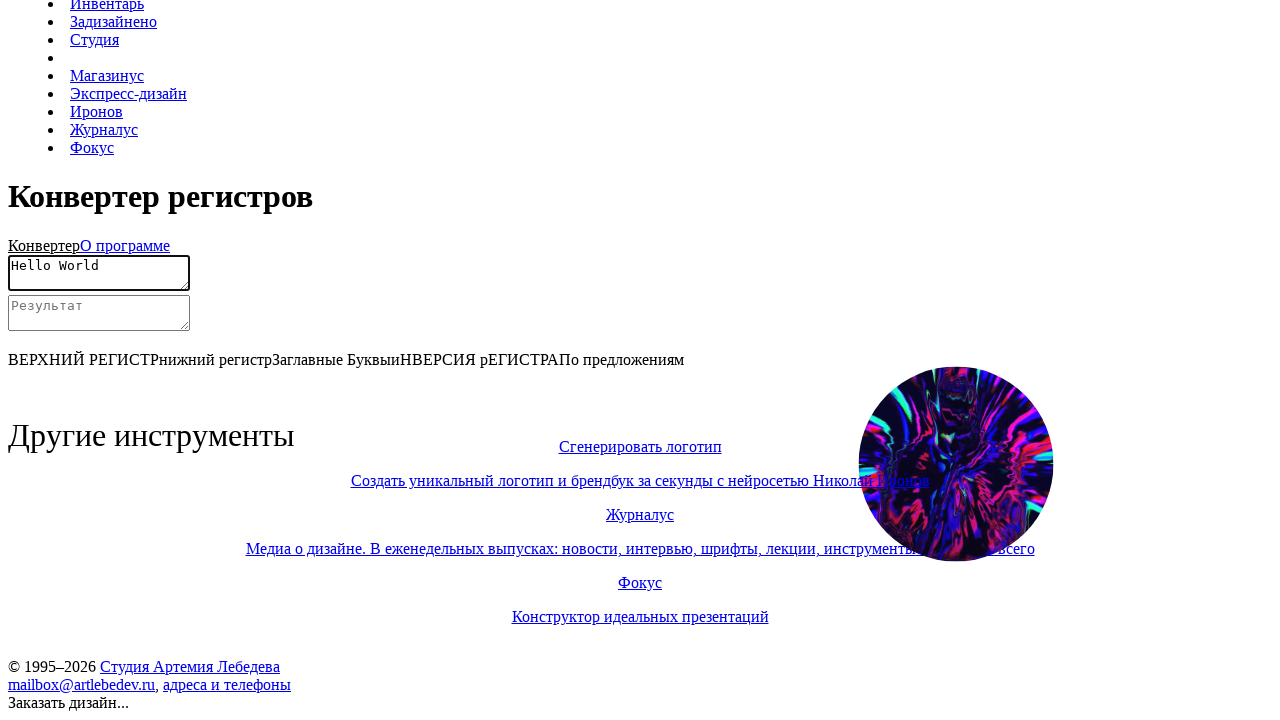

Waited for conversion to complete
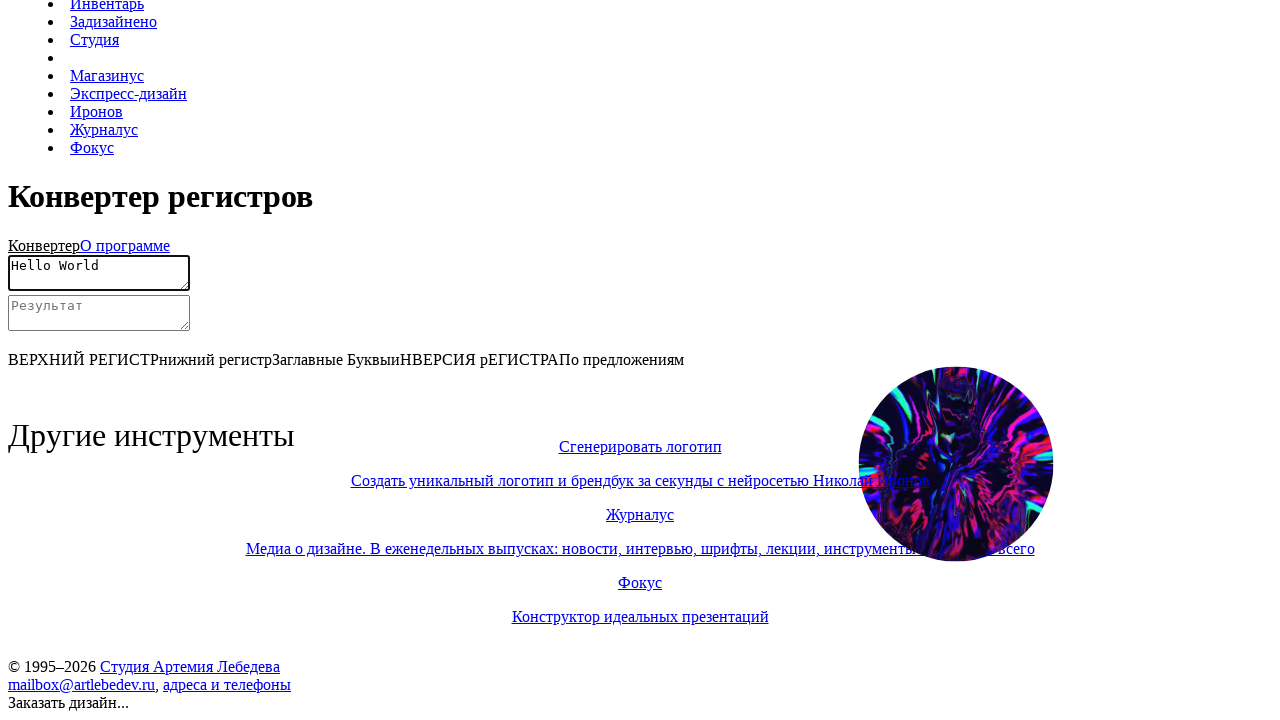

Filled source field with test case: 'TEST' on #source
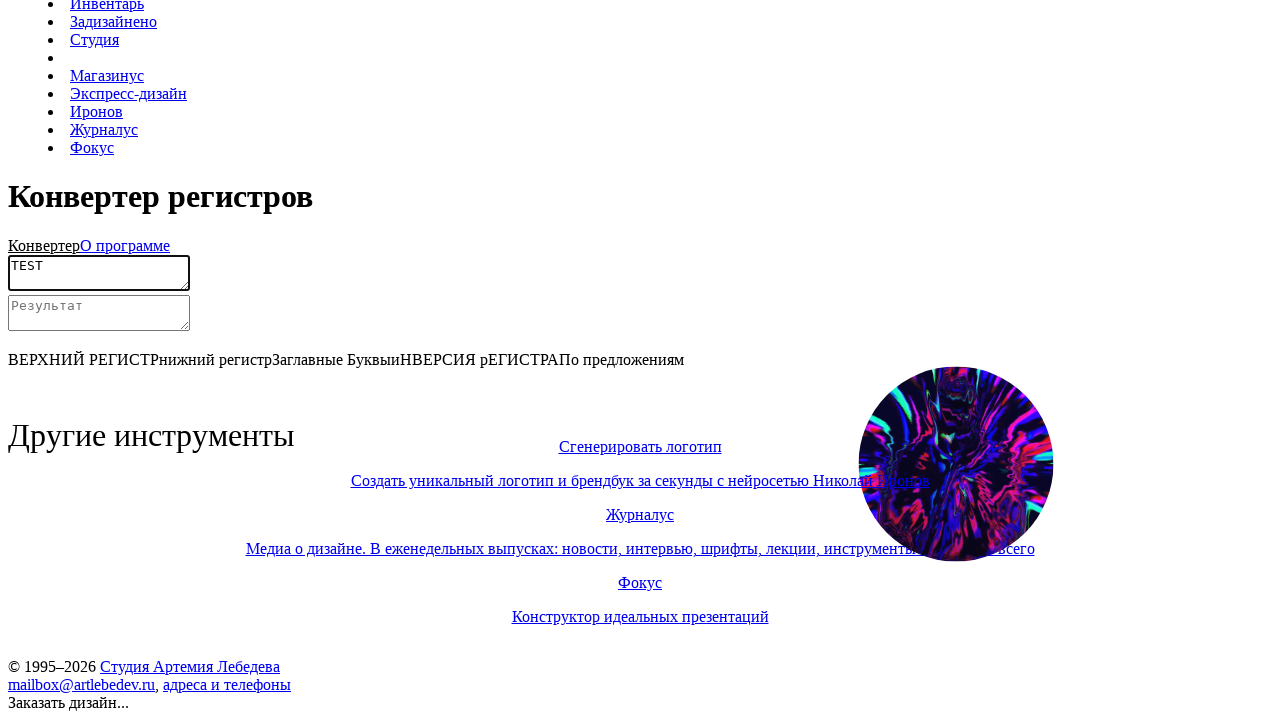

Waited for conversion to complete
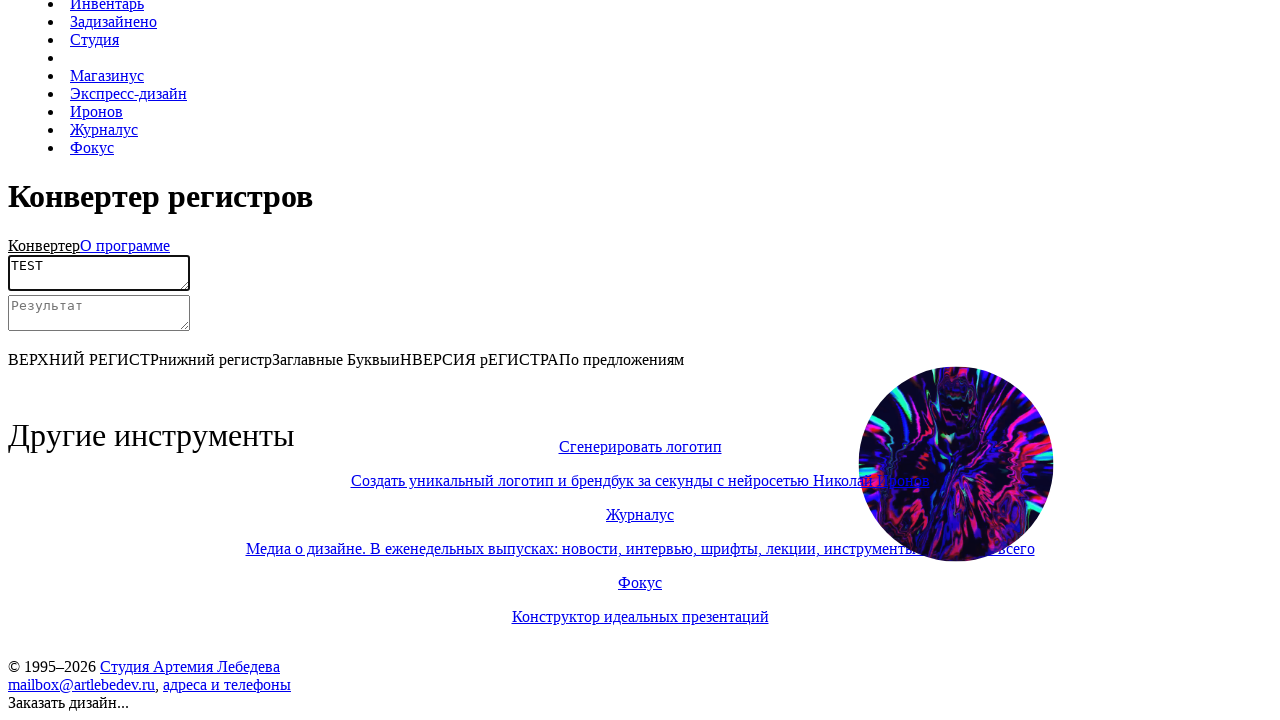

Filled source field with test case: 'long textlong textlong textlong textlong textlong ...' on #source
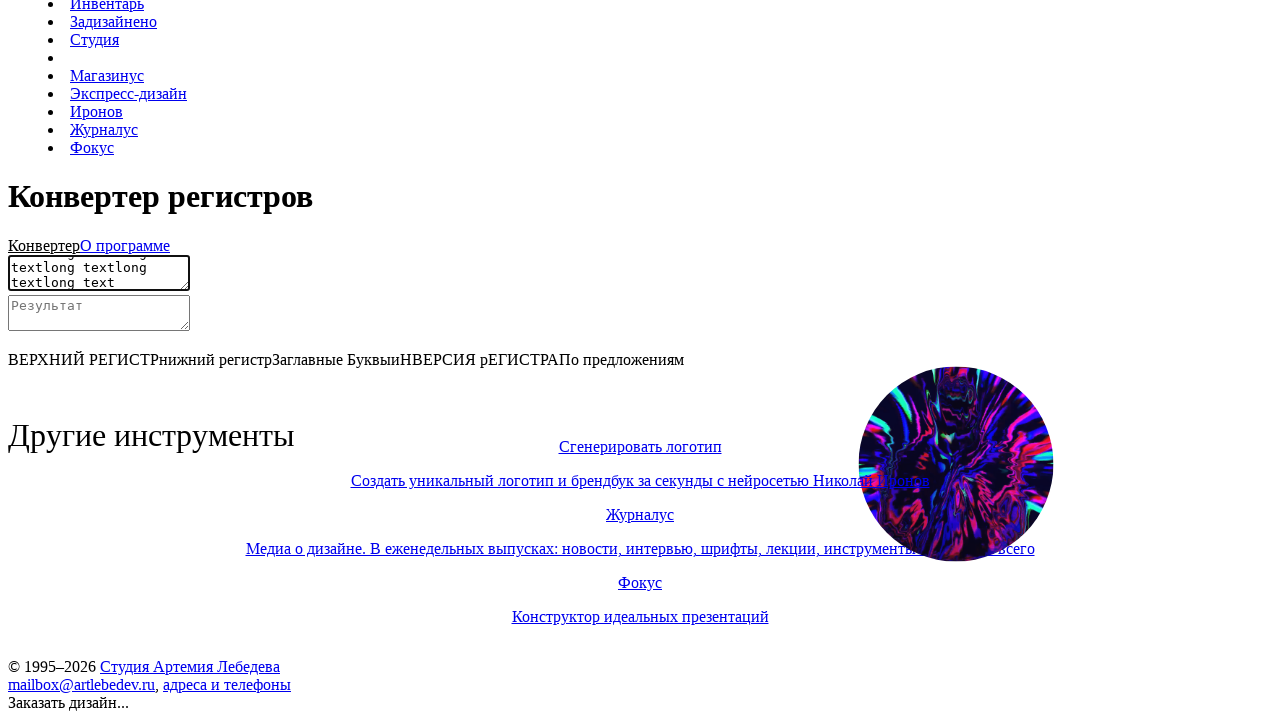

Waited for conversion to complete
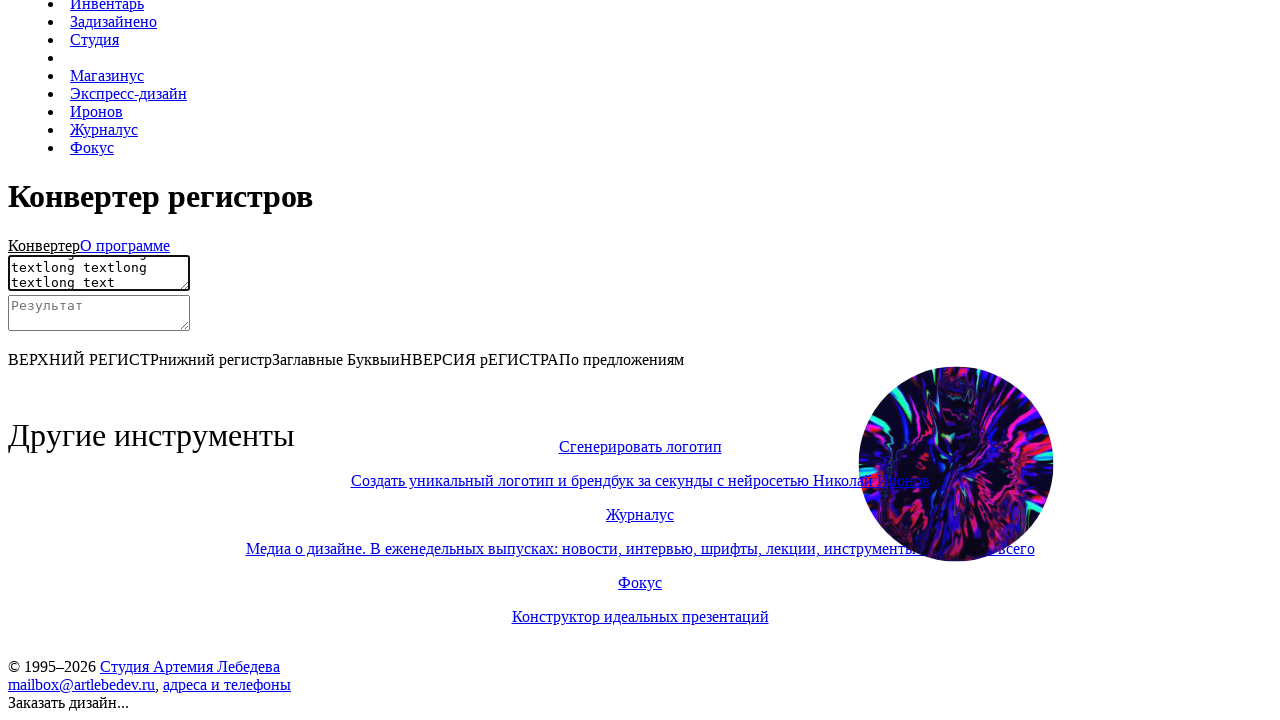

Filled source field with test case: 'T e s T' on #source
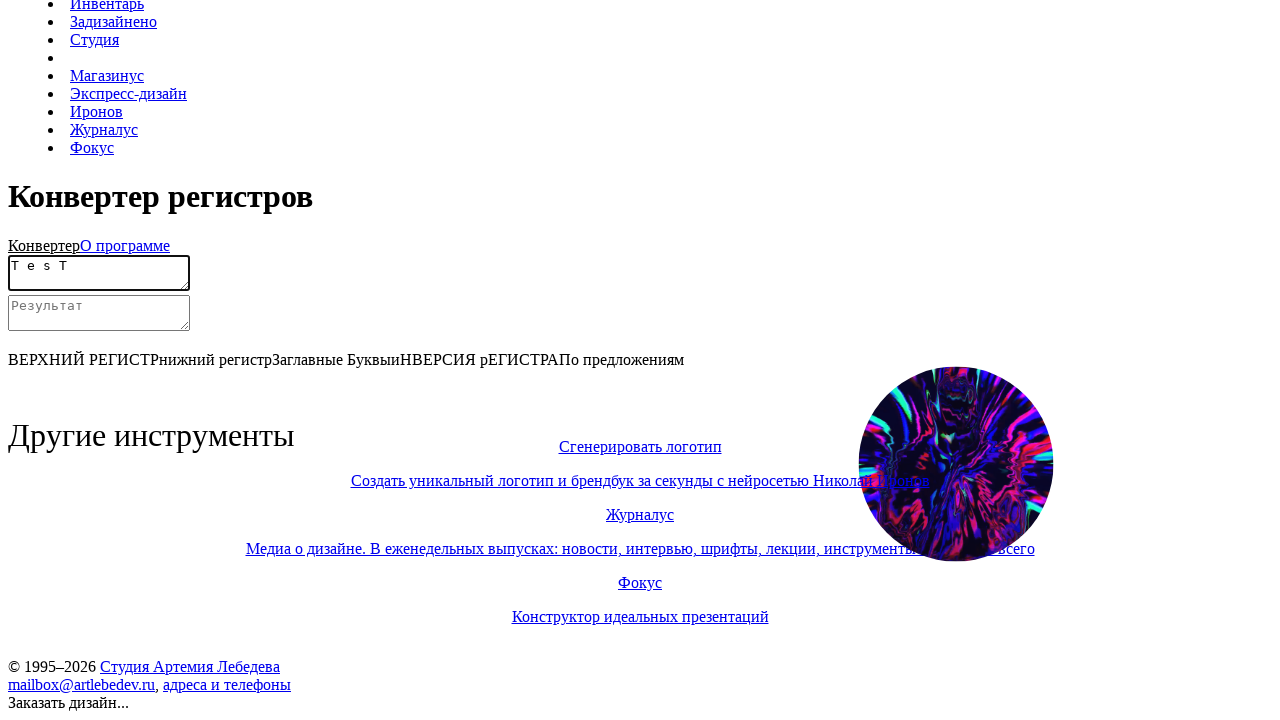

Waited for conversion to complete
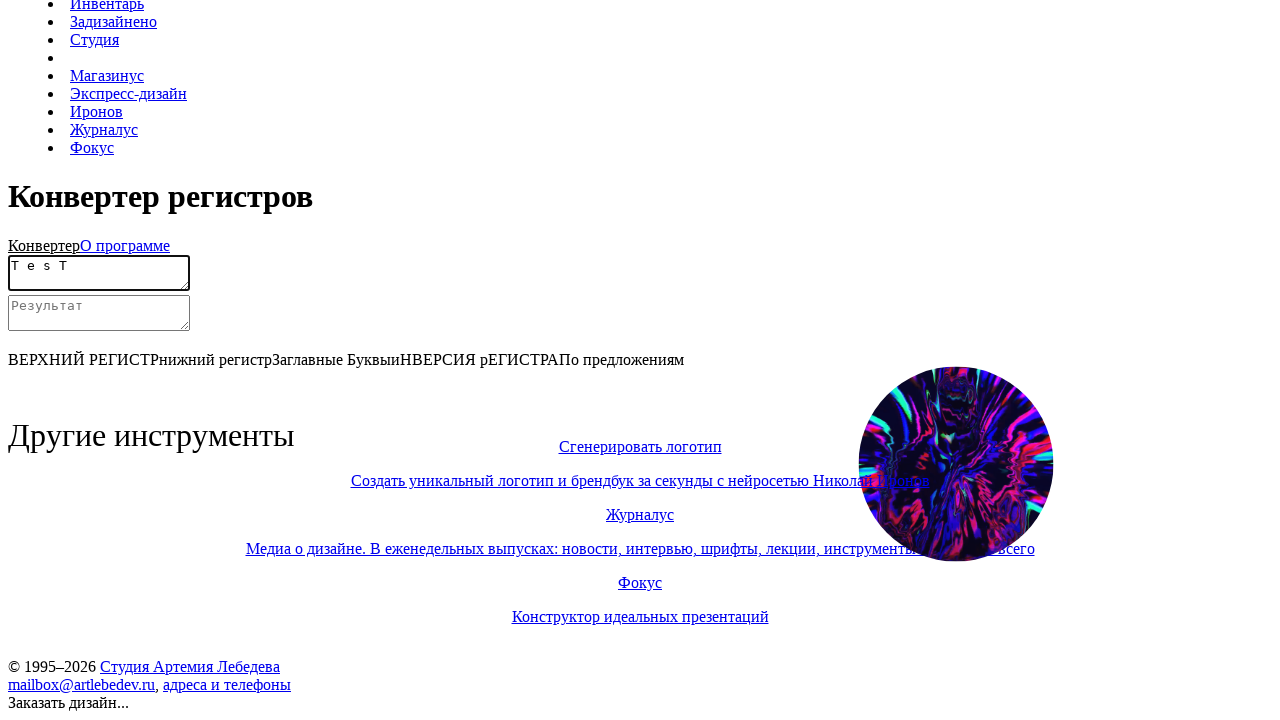

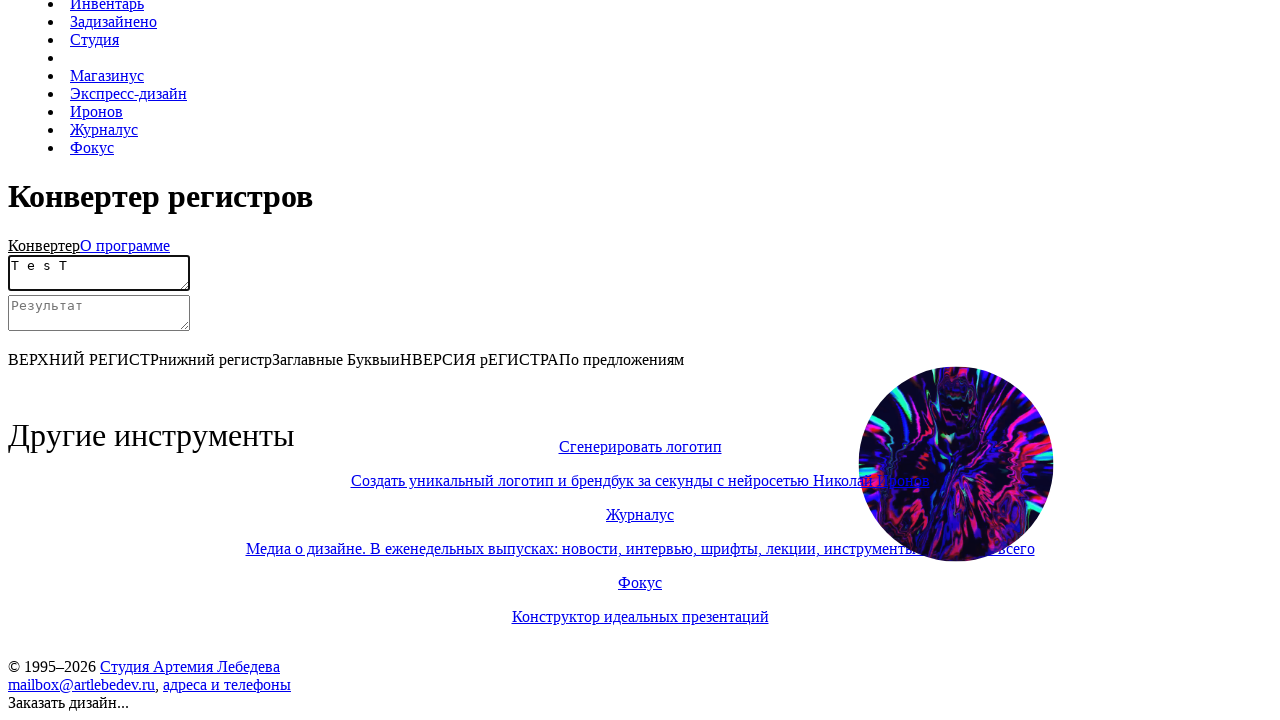